Tests a wait scenario by clicking a verify button and checking that a success message appears

Starting URL: http://suninjuly.github.io/wait1.html

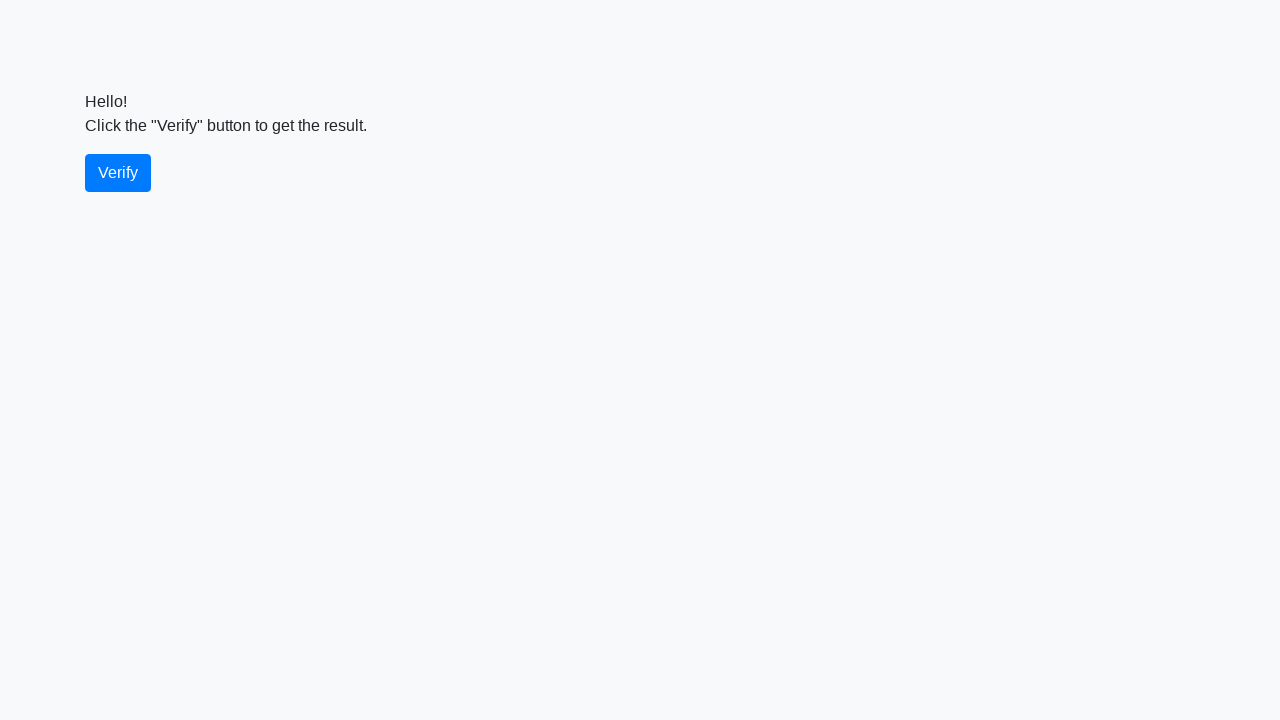

Clicked the verify button at (118, 173) on #verify
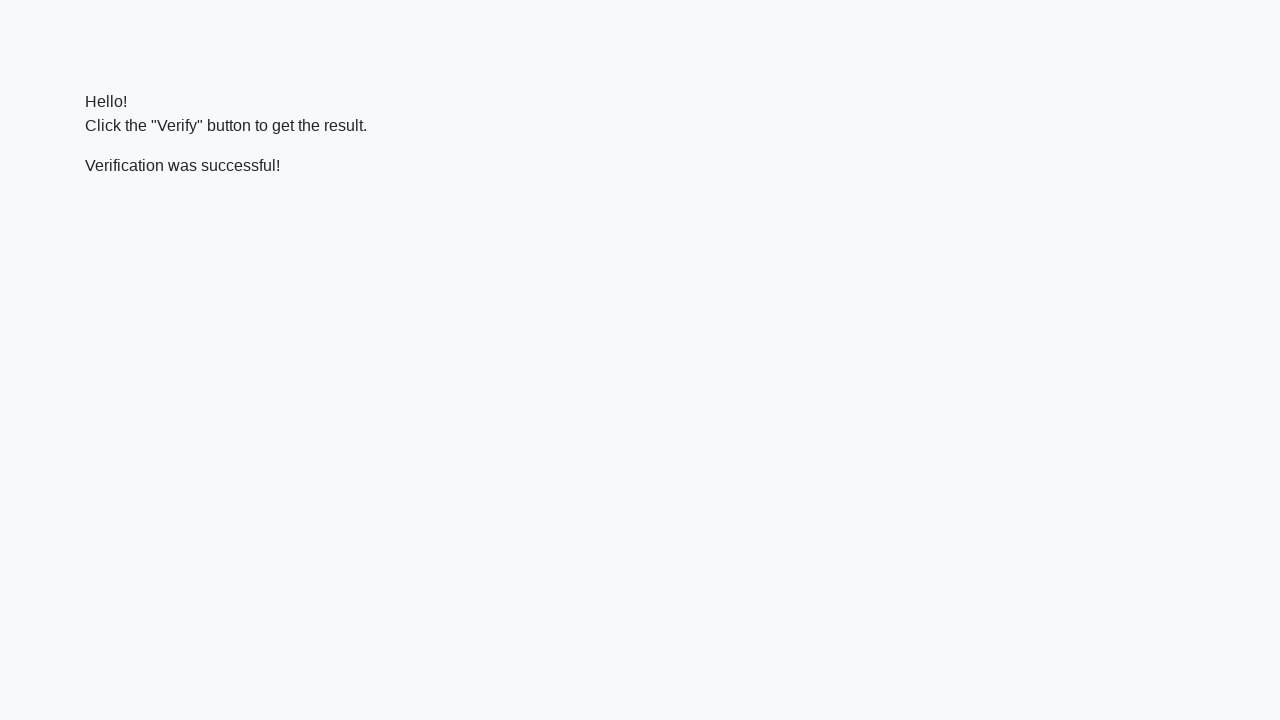

Success message element appeared
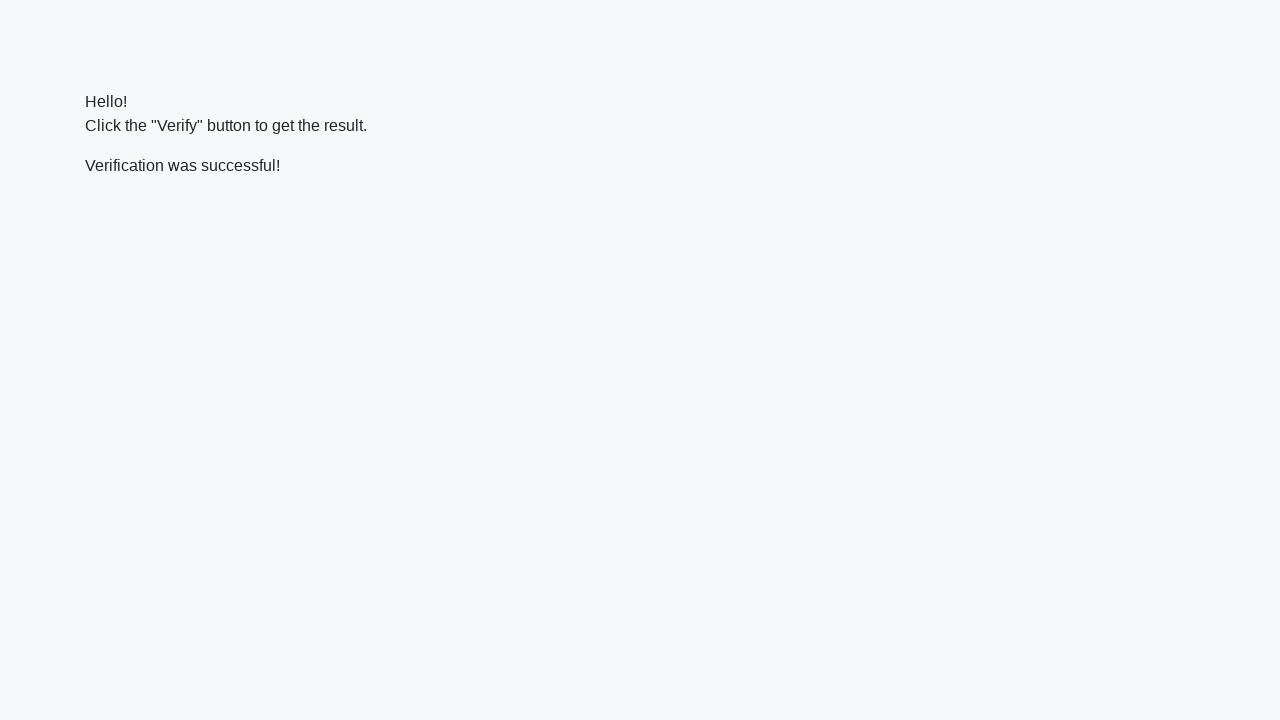

Verified that success message contains 'successful' text
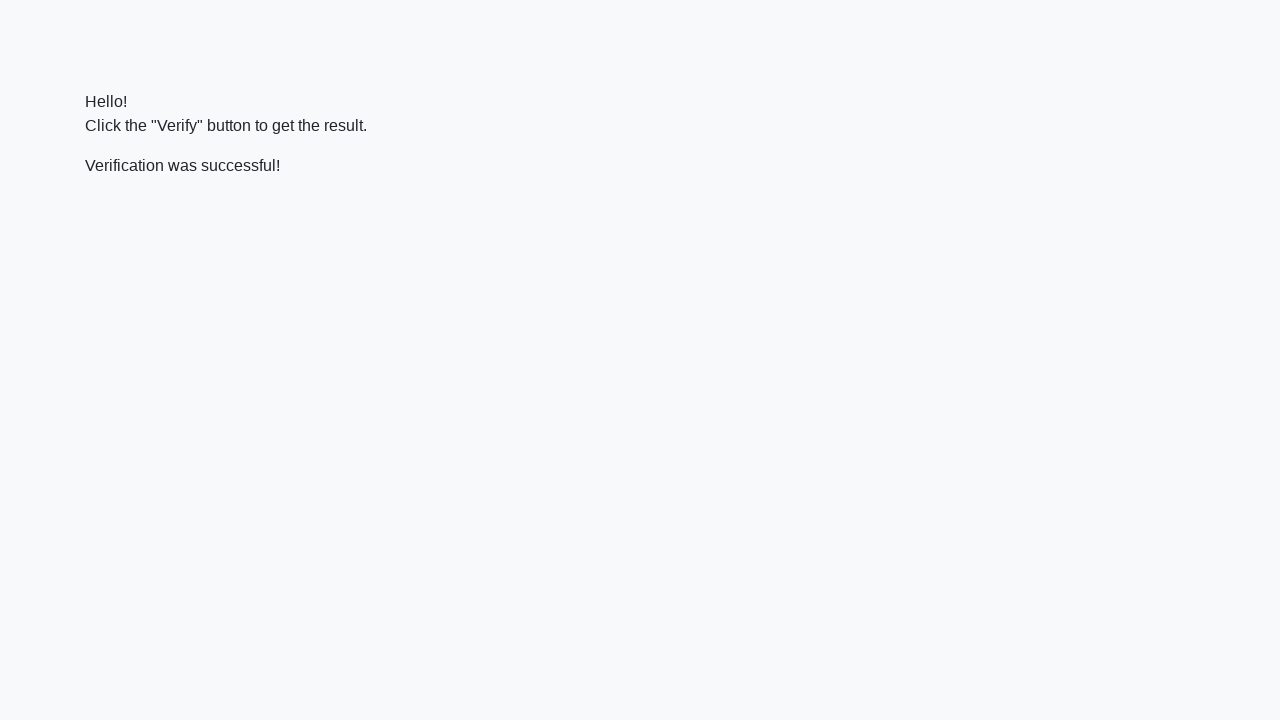

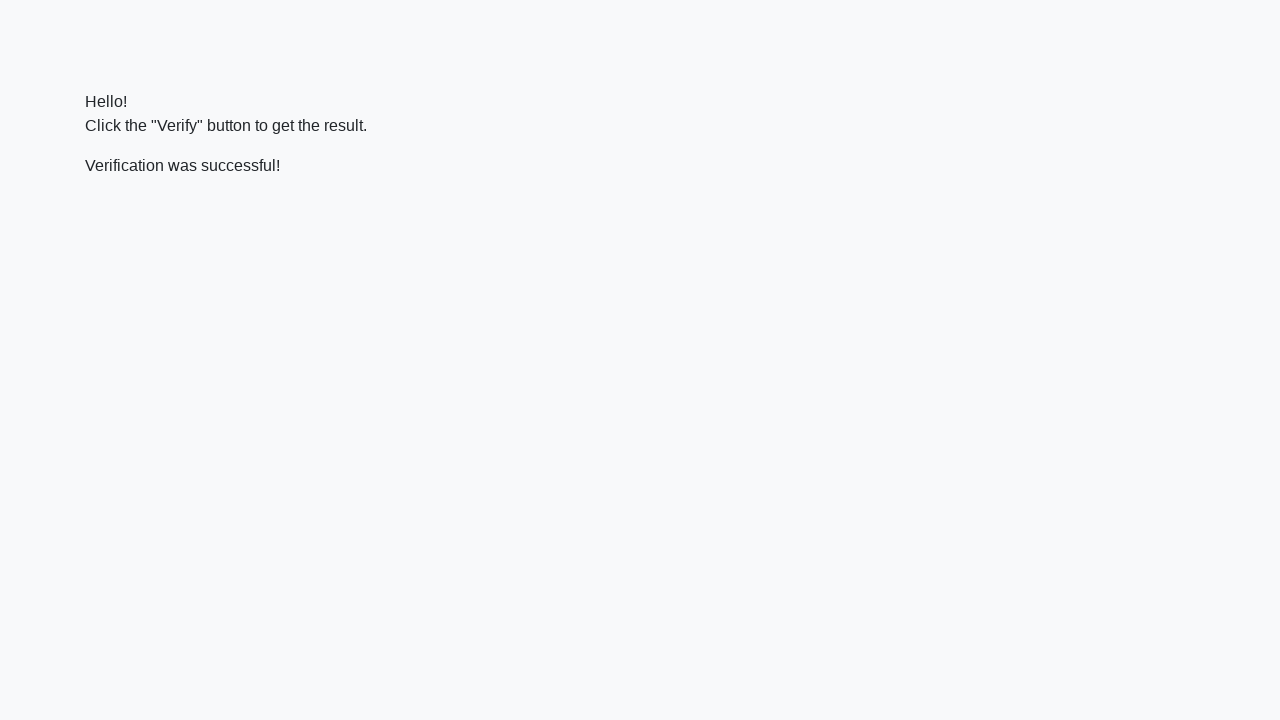